Tests JavaScript alert handling including simple alerts, confirmation dialogs (dismiss), and prompt dialogs (entering text and accepting)

Starting URL: https://demoqa.com/alerts

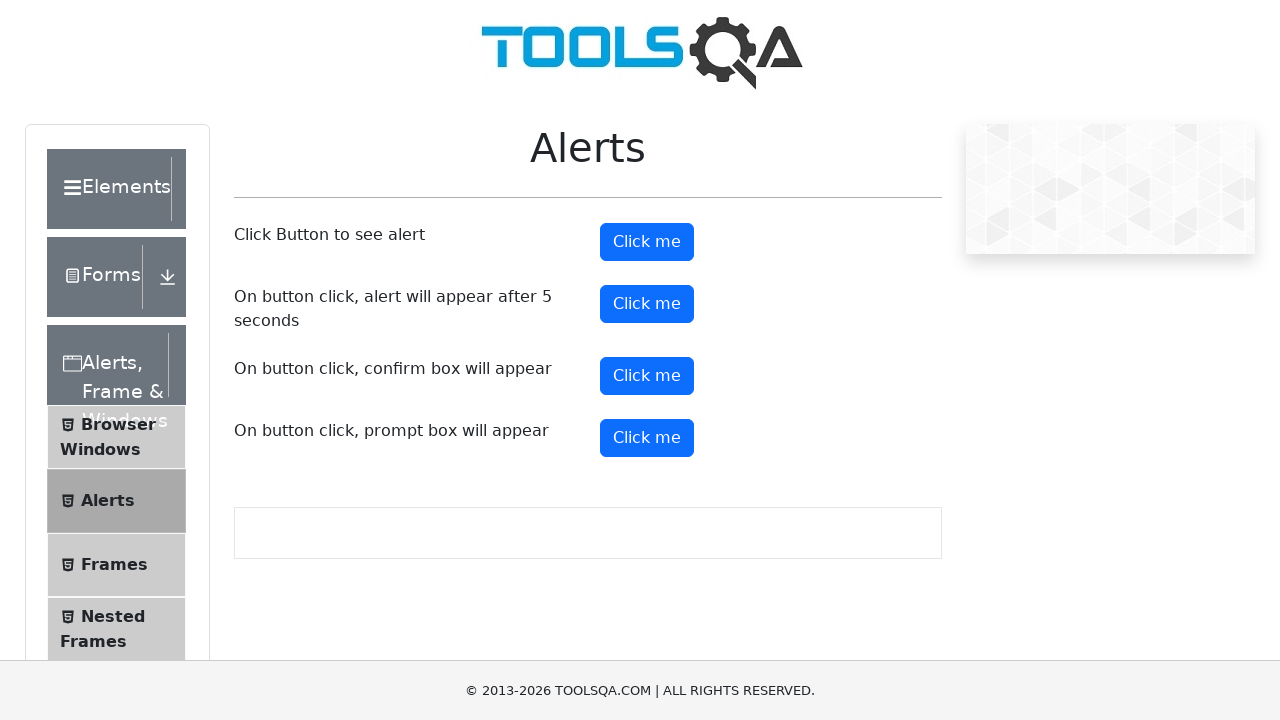

Clicked alert button and accepted simple alert dialog at (647, 242) on #alertButton
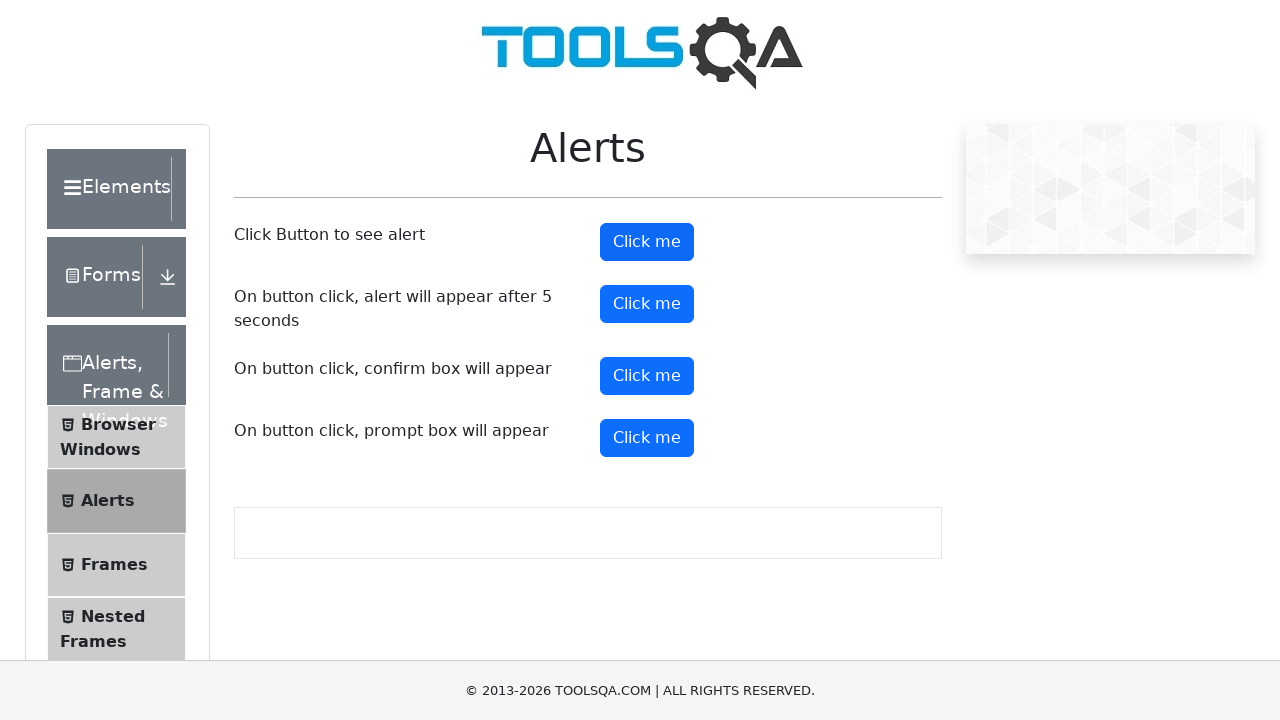

Waited 1 second after simple alert
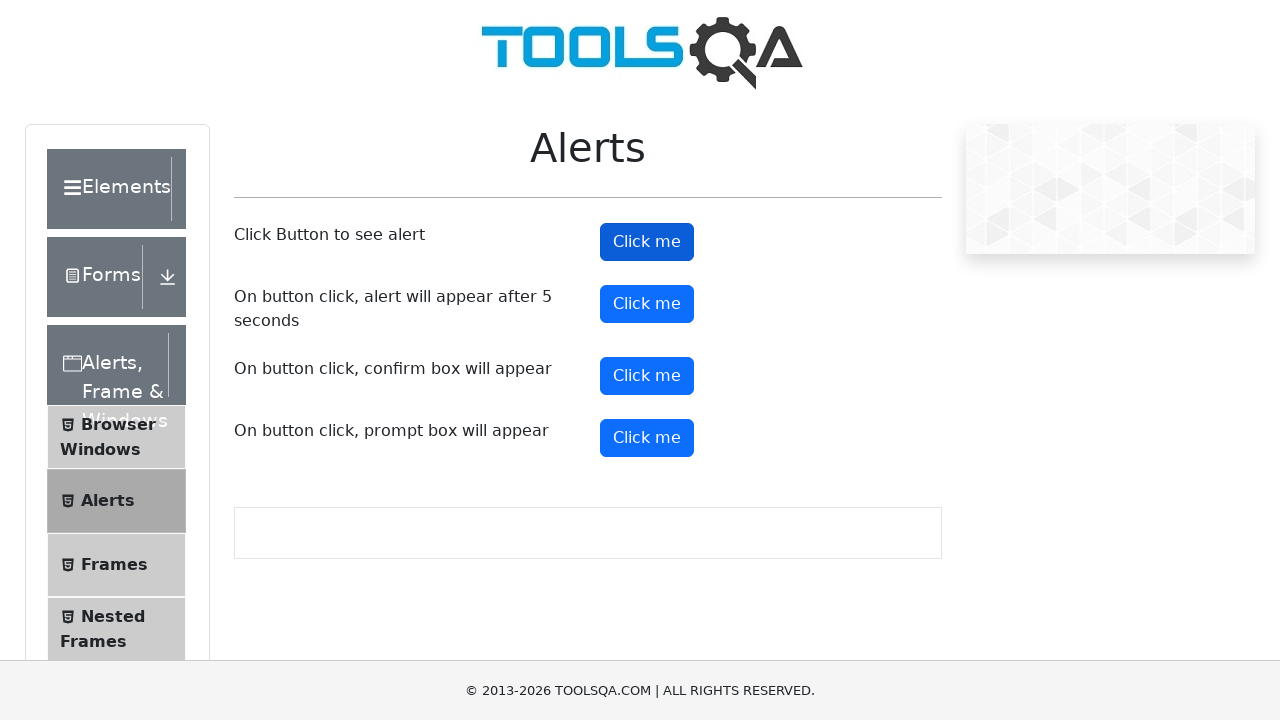

Clicked confirm button and dismissed confirmation dialog at (647, 376) on #confirmButton
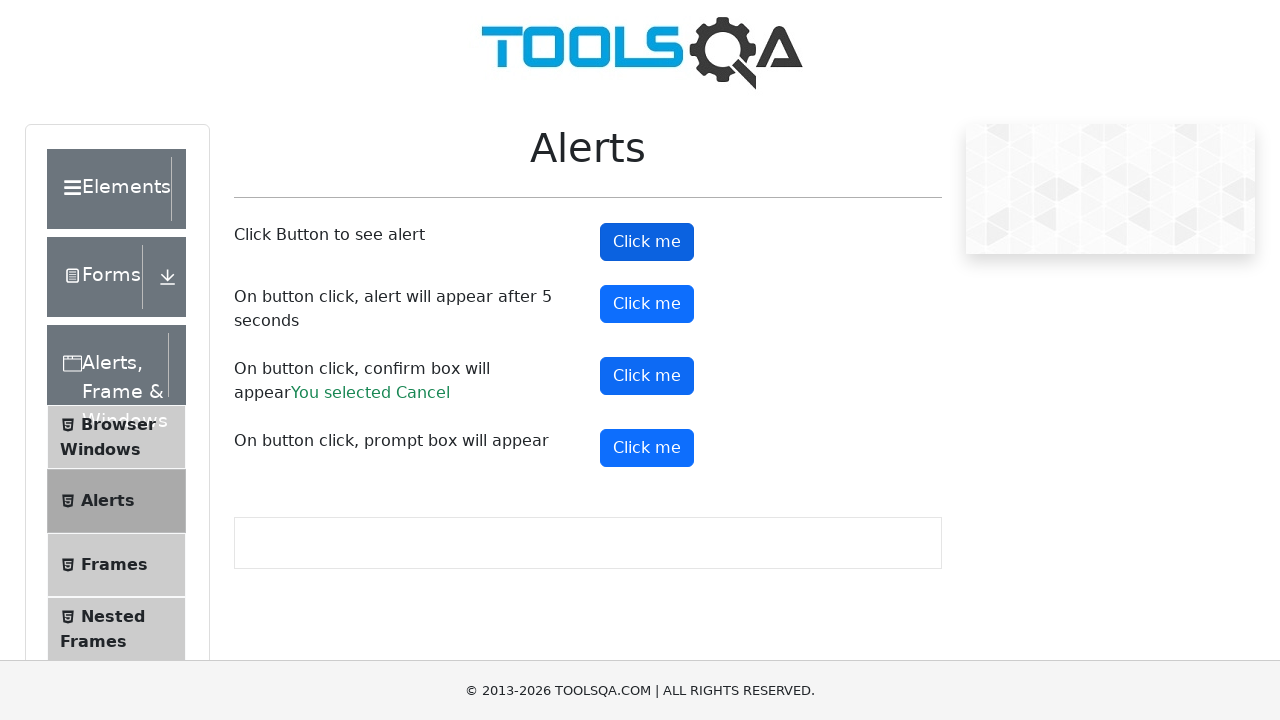

Waited 1 second after dismissing confirmation dialog
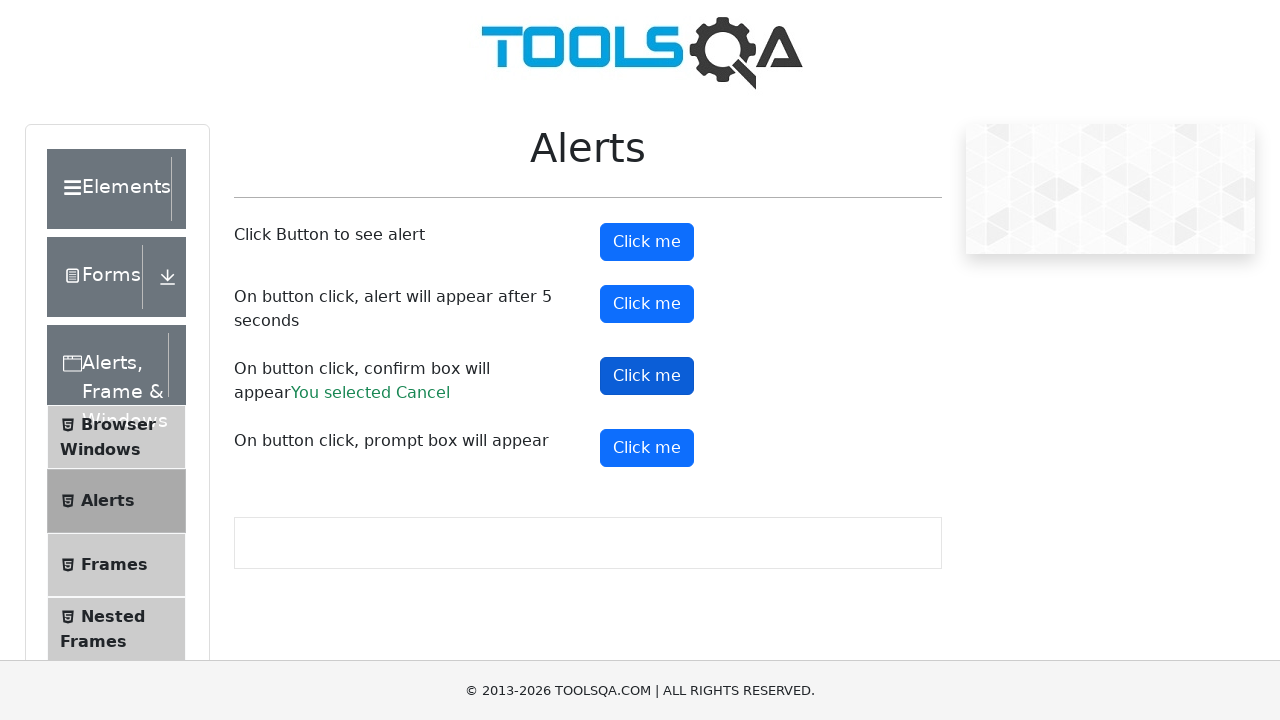

Clicked prompt button and accepted prompt dialog with text 'Accepting the alert' at (647, 448) on #promtButton
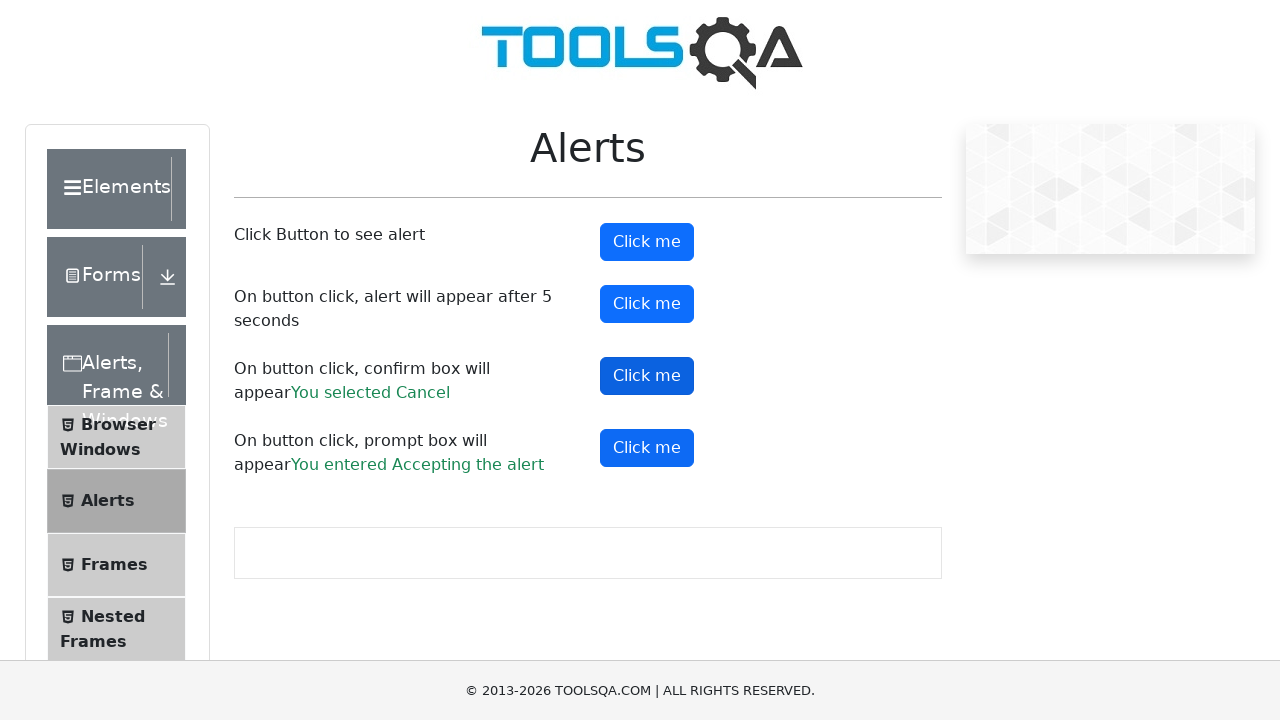

Waited 1 second after accepting prompt dialog
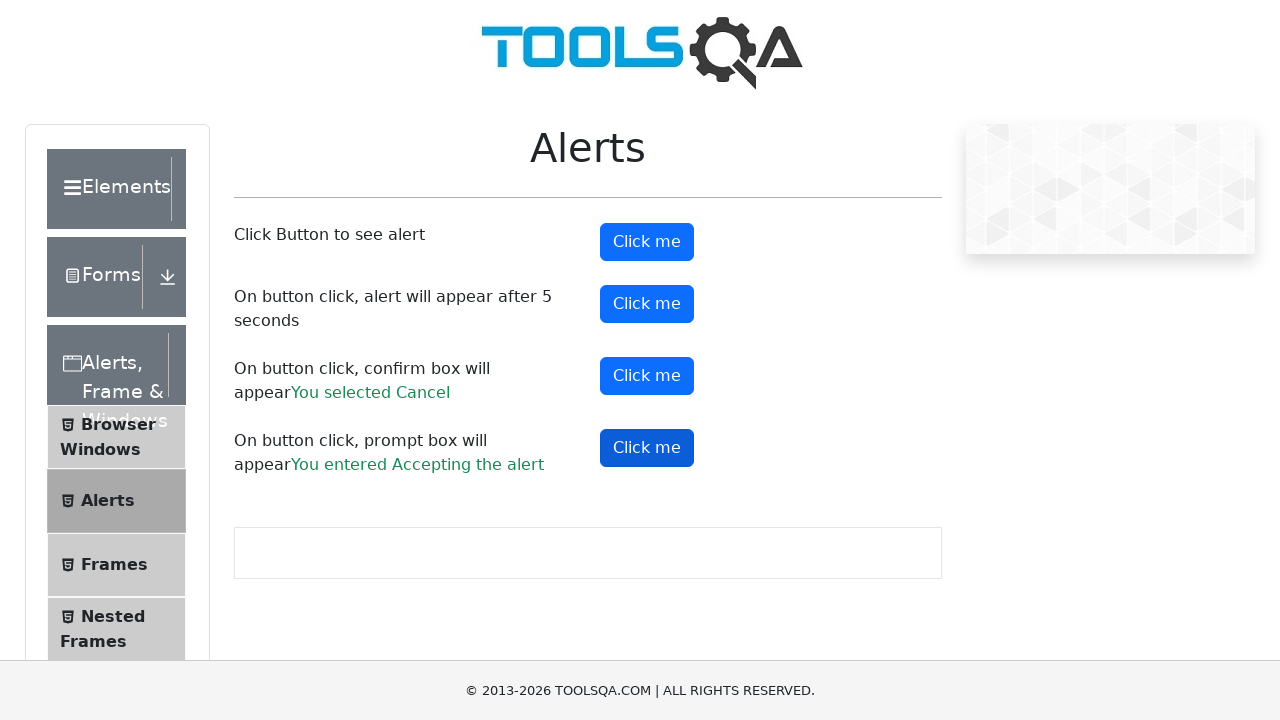

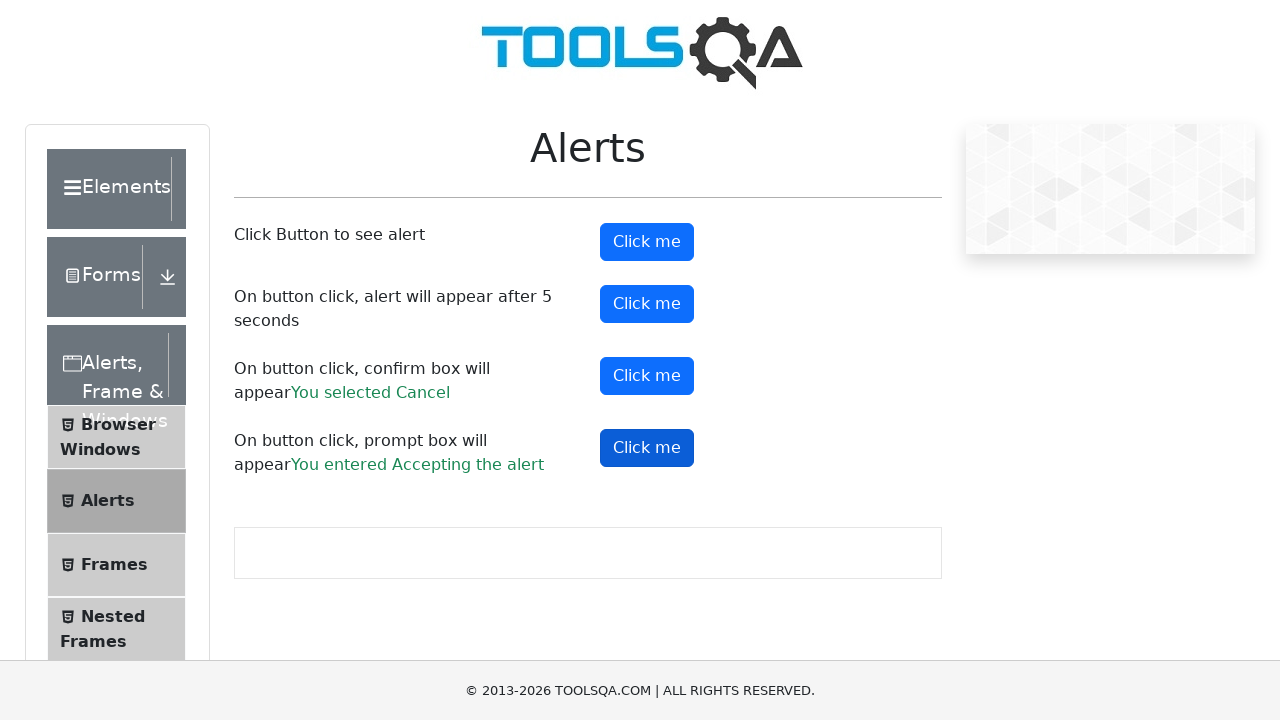